Tests dynamic properties page by waiting for a button that becomes visible after 5 seconds

Starting URL: https://demoqa.com/dynamic-properties

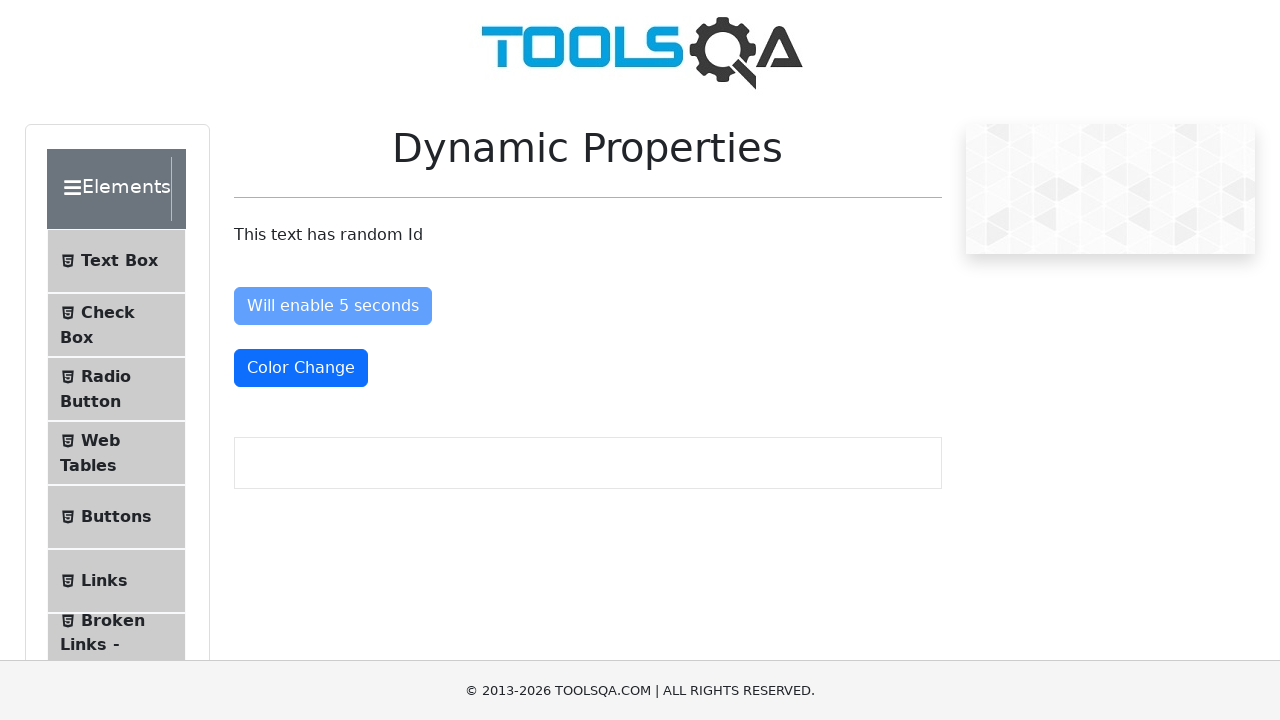

Waited for button that becomes visible after 5 seconds
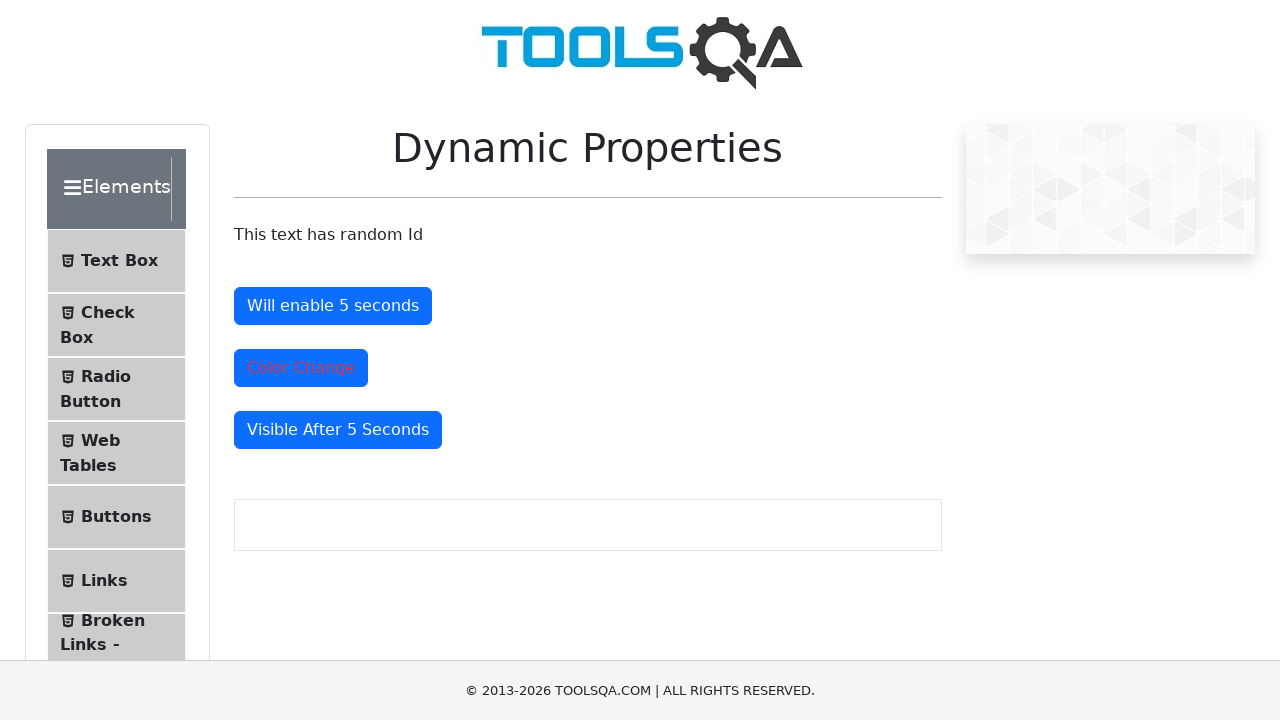

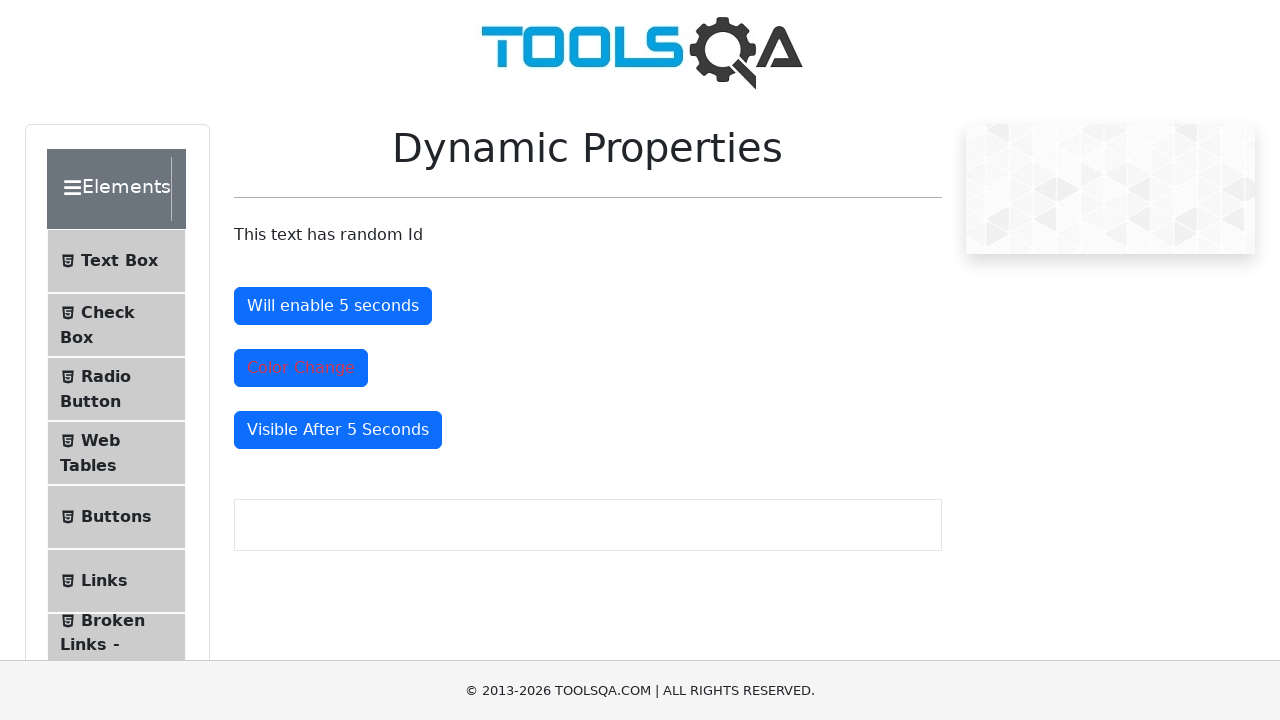